Tests mouse hover functionality by hovering over a button and clicking revealed menu options

Starting URL: https://www.letskodeit.com/practice

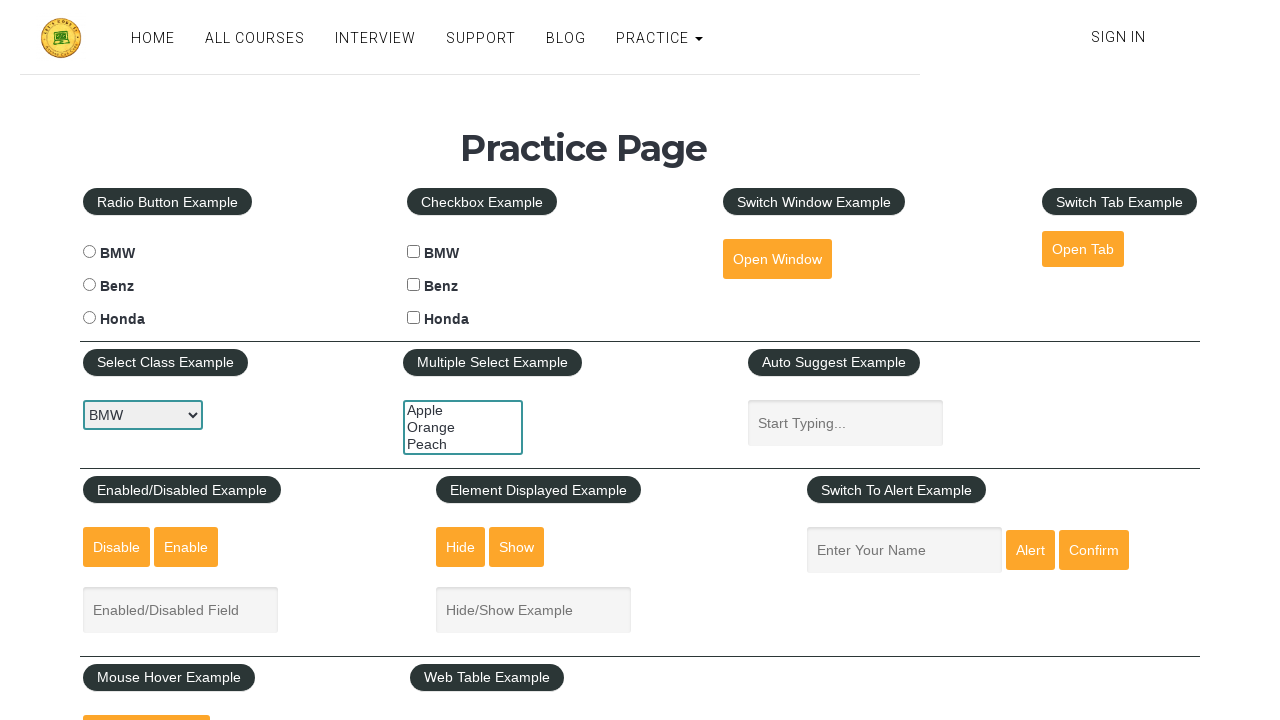

Hovered over Mouse Hover button to reveal menu options at (146, 693) on button:has-text('Mouse Hover')
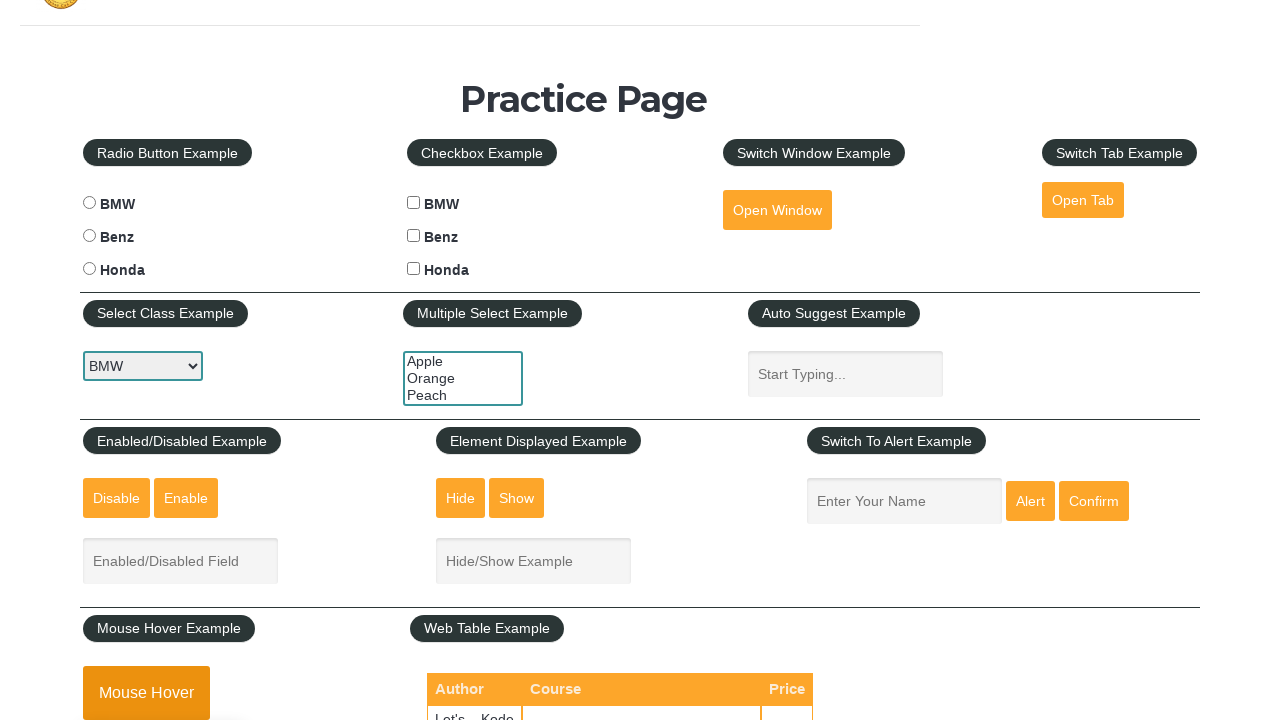

Clicked on Top link from revealed menu at (163, 360) on a:has-text('Top')
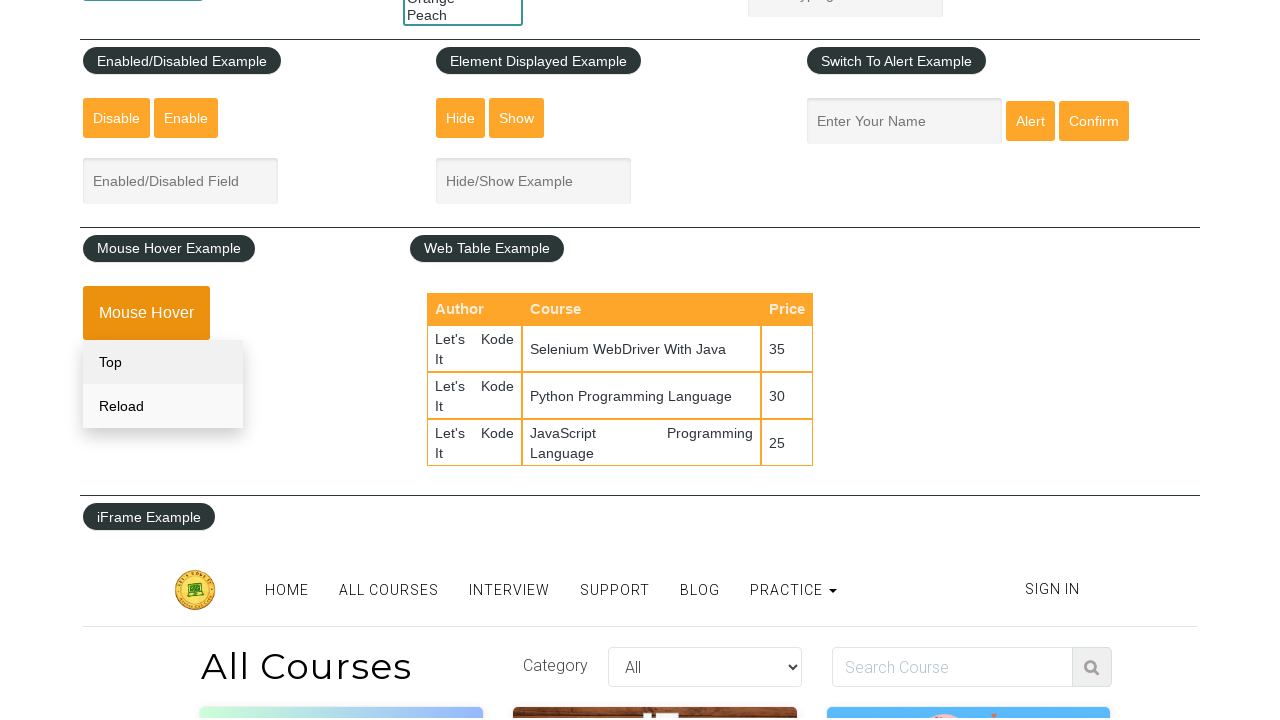

Hovered over Mouse Hover button again to reveal menu at (146, 693) on button:has-text('Mouse Hover')
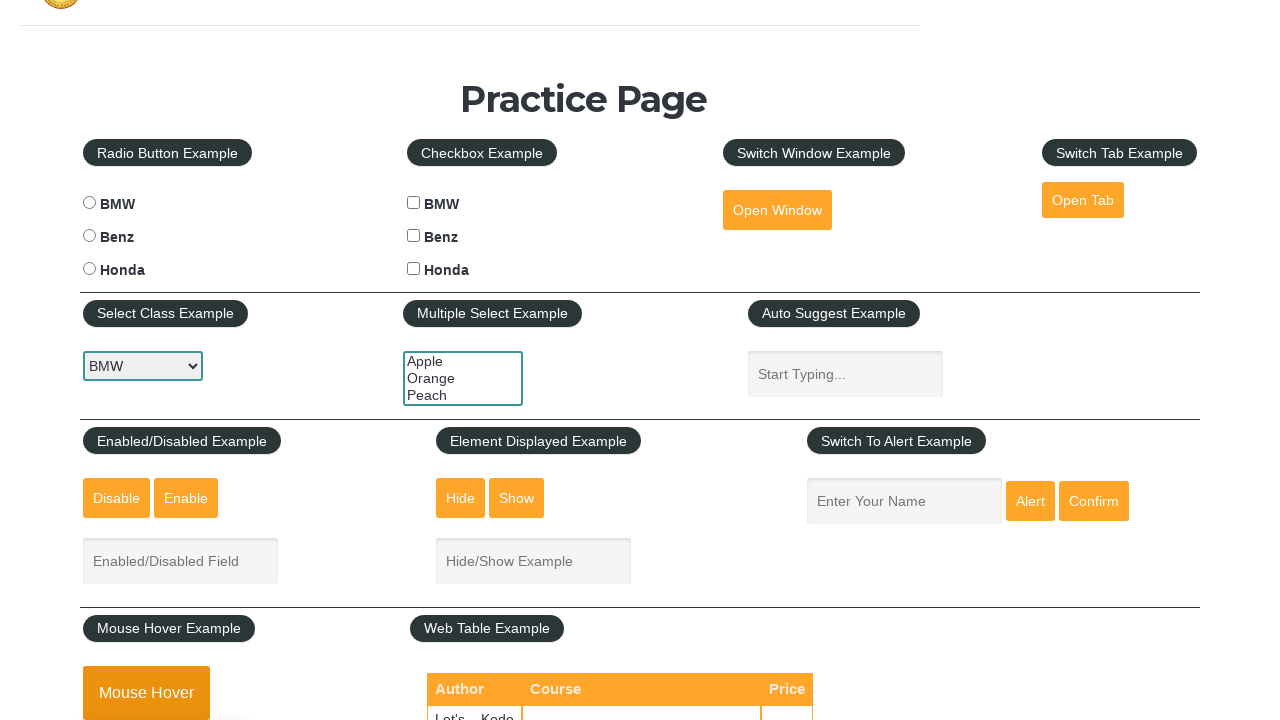

Right-clicked on Reload link at (163, 360) on a:has-text('Reload')
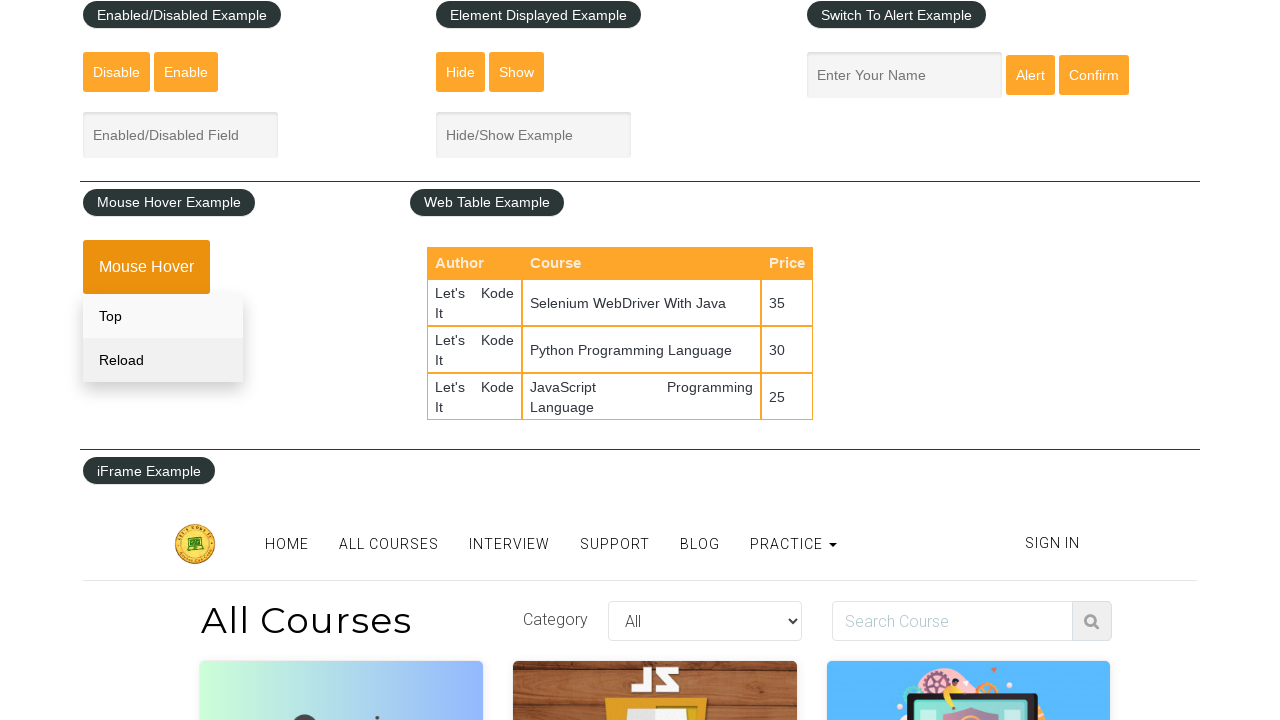

Double-clicked on Reload link at (163, 360) on a:has-text('Reload')
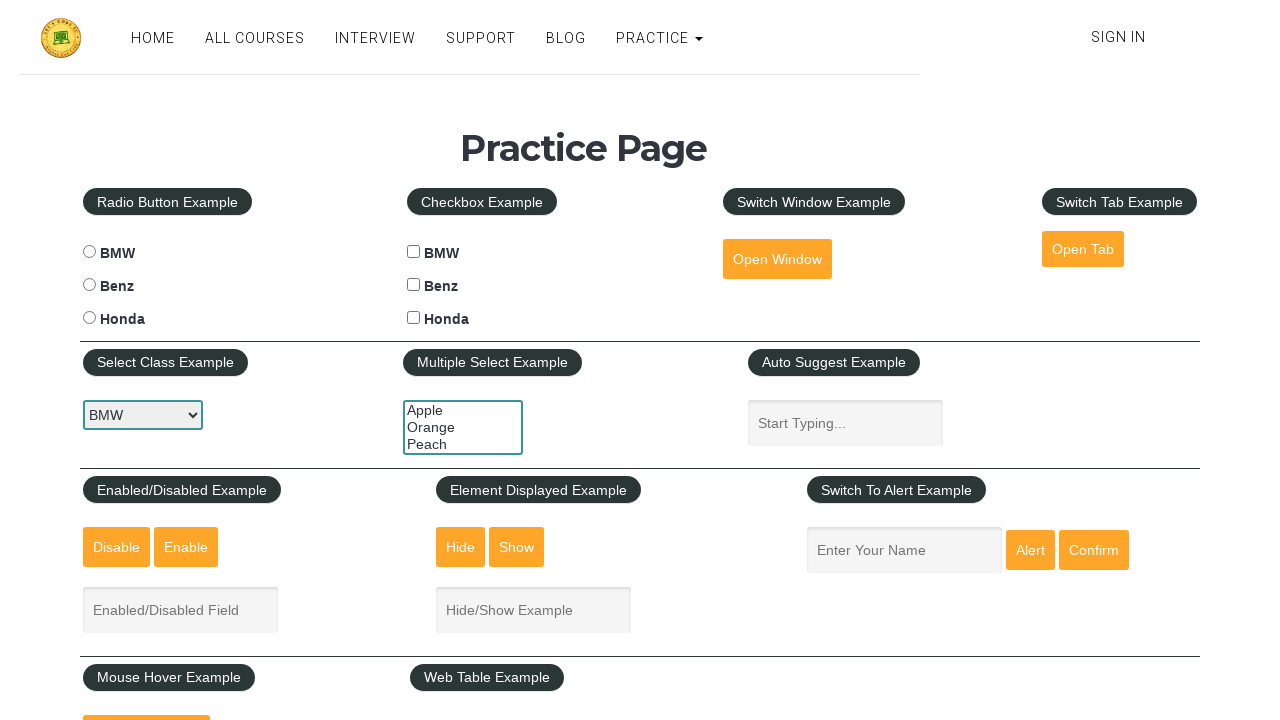

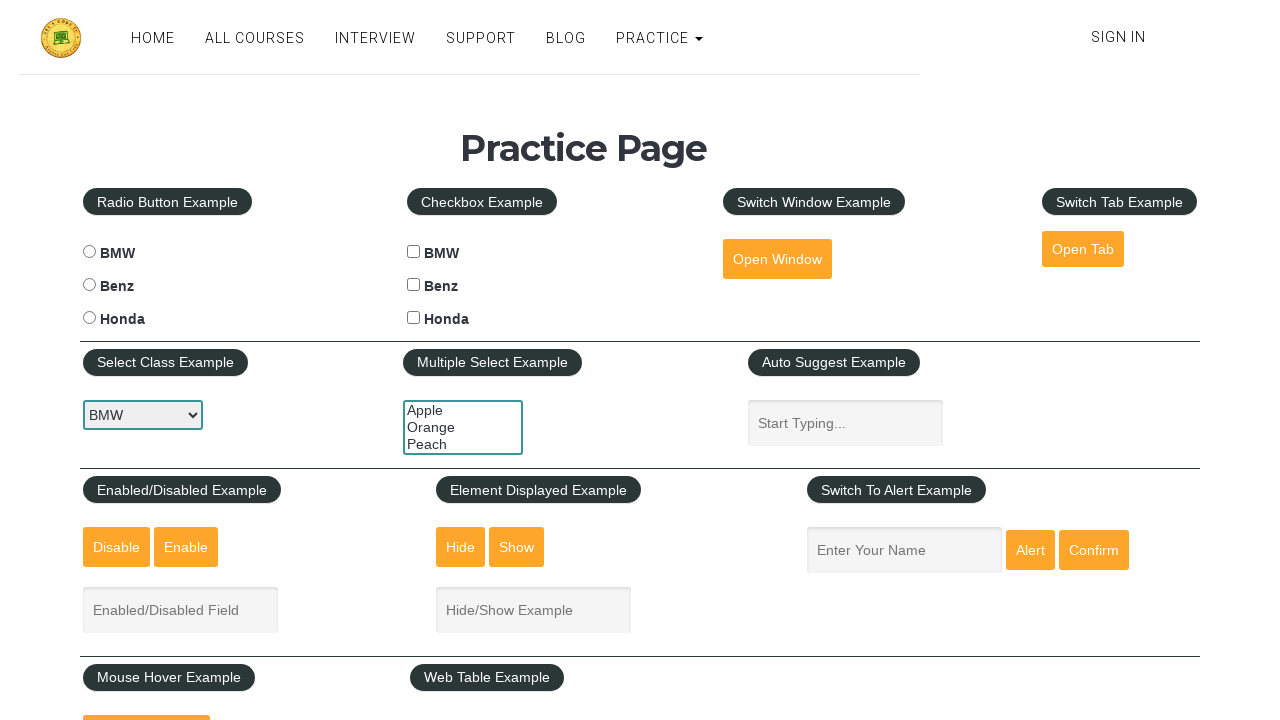